Tests dropdown select functionality by selecting options using different methods: by visible text, by value, and by index

Starting URL: https://rahulshettyacademy.com/AutomationPractice/

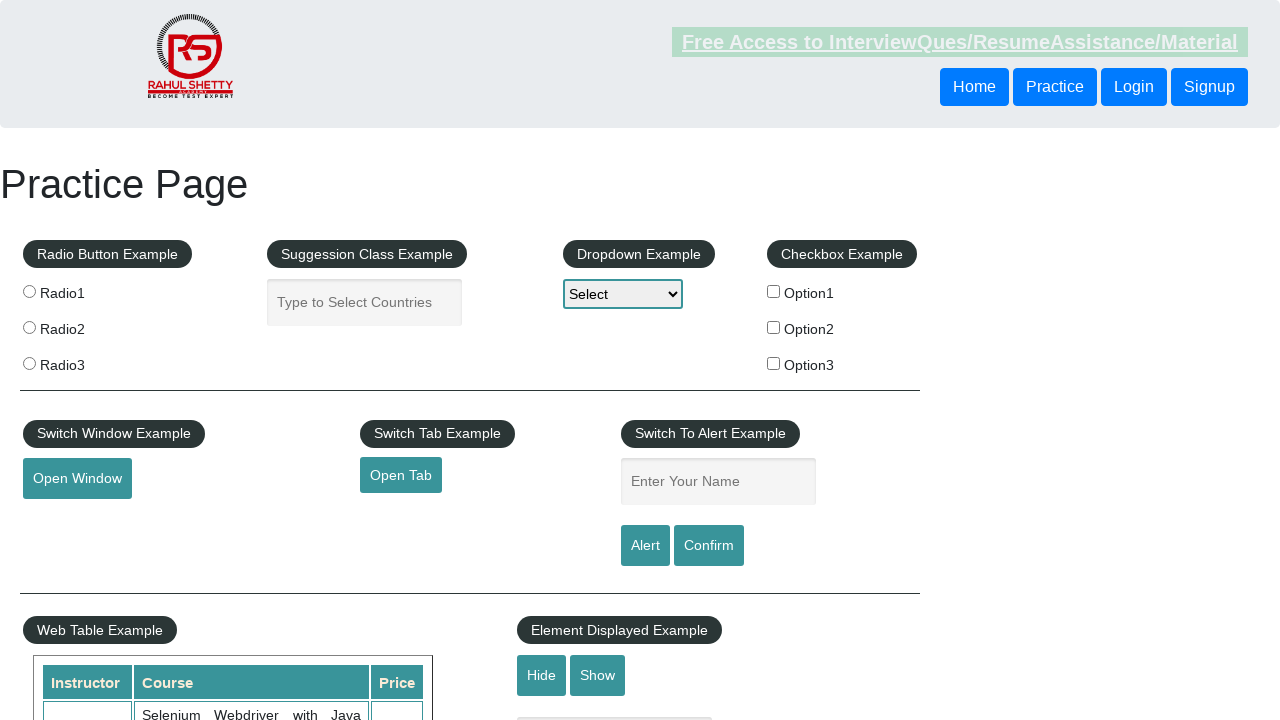

Selected dropdown option by visible text 'Option1' on #dropdown-class-example
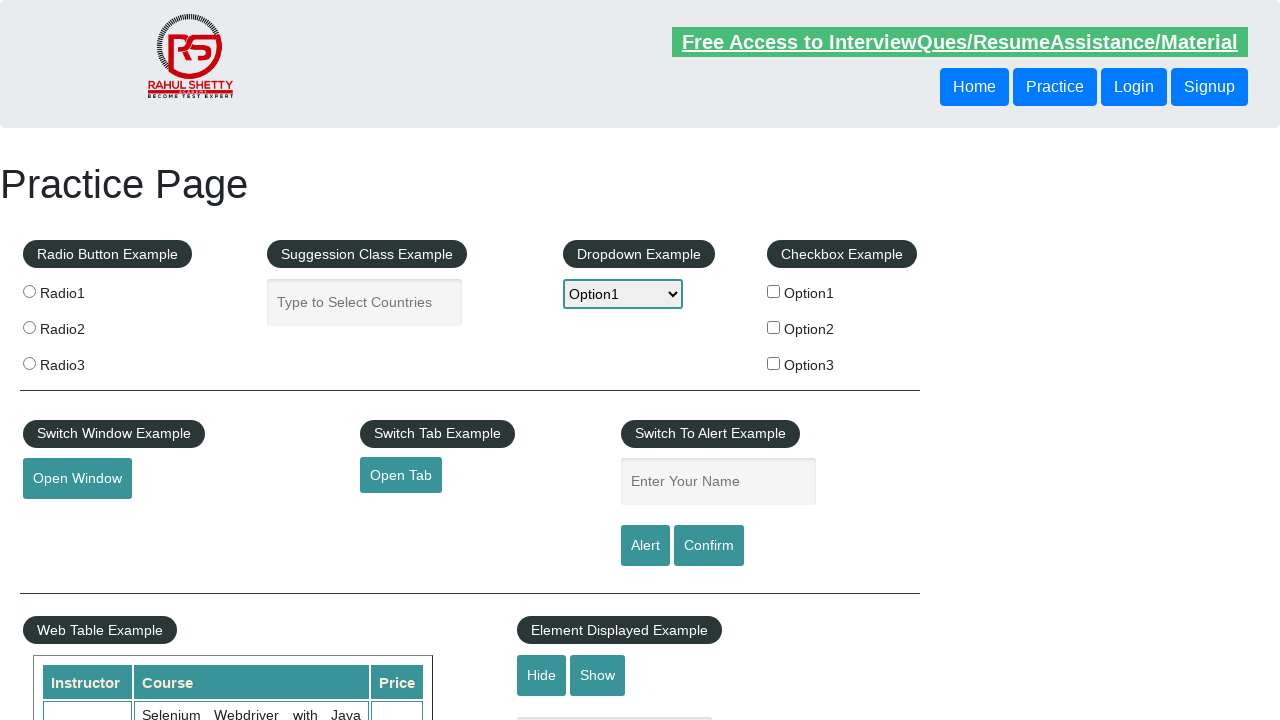

Selected dropdown option by value 'option2' on #dropdown-class-example
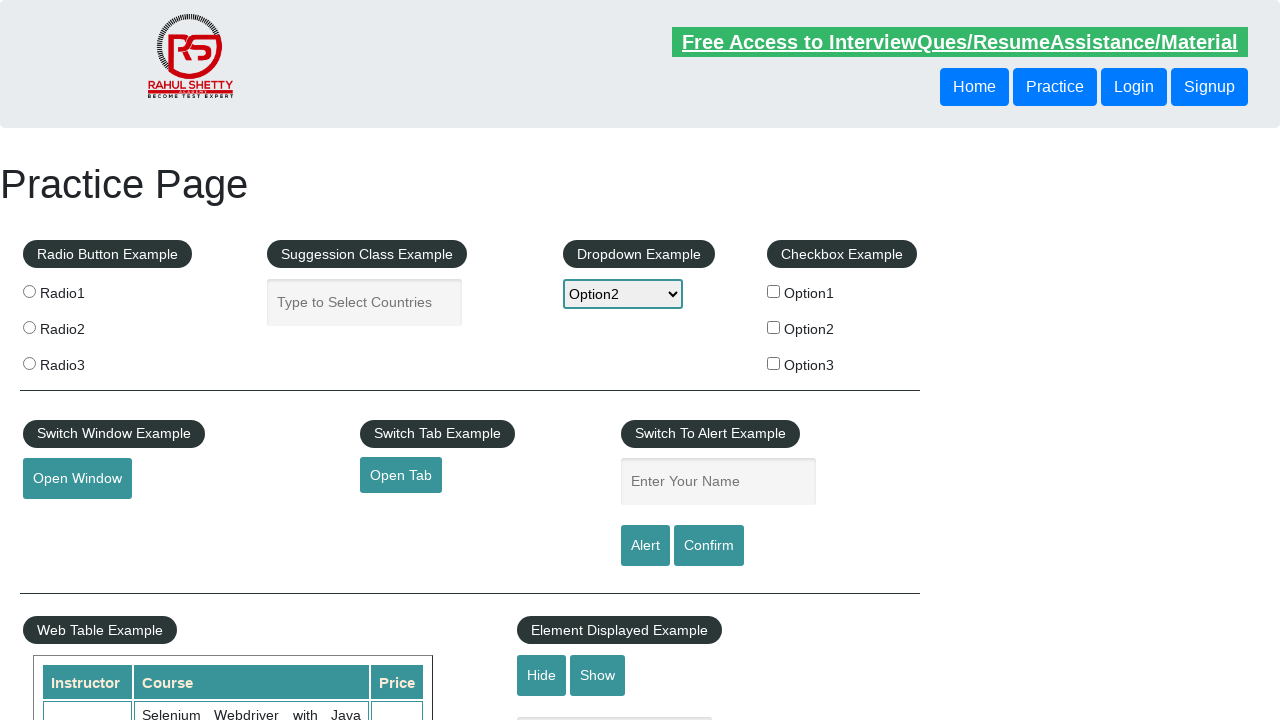

Selected dropdown option by index 3 on #dropdown-class-example
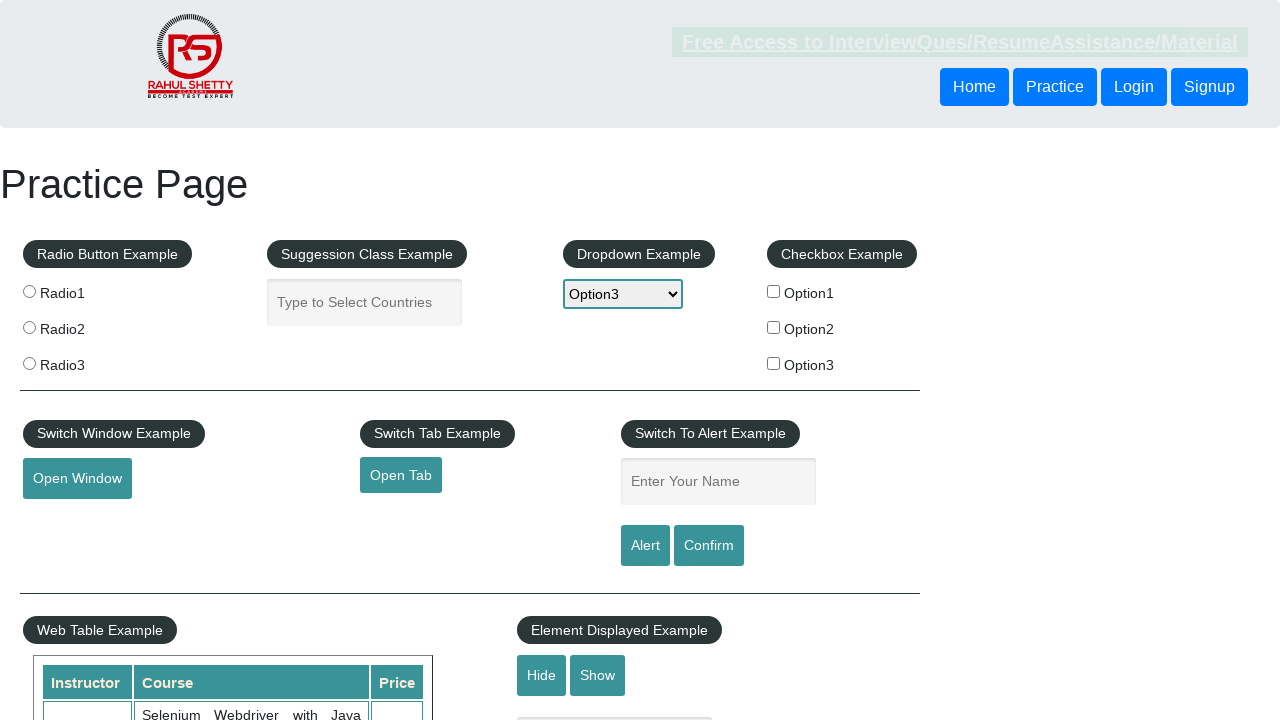

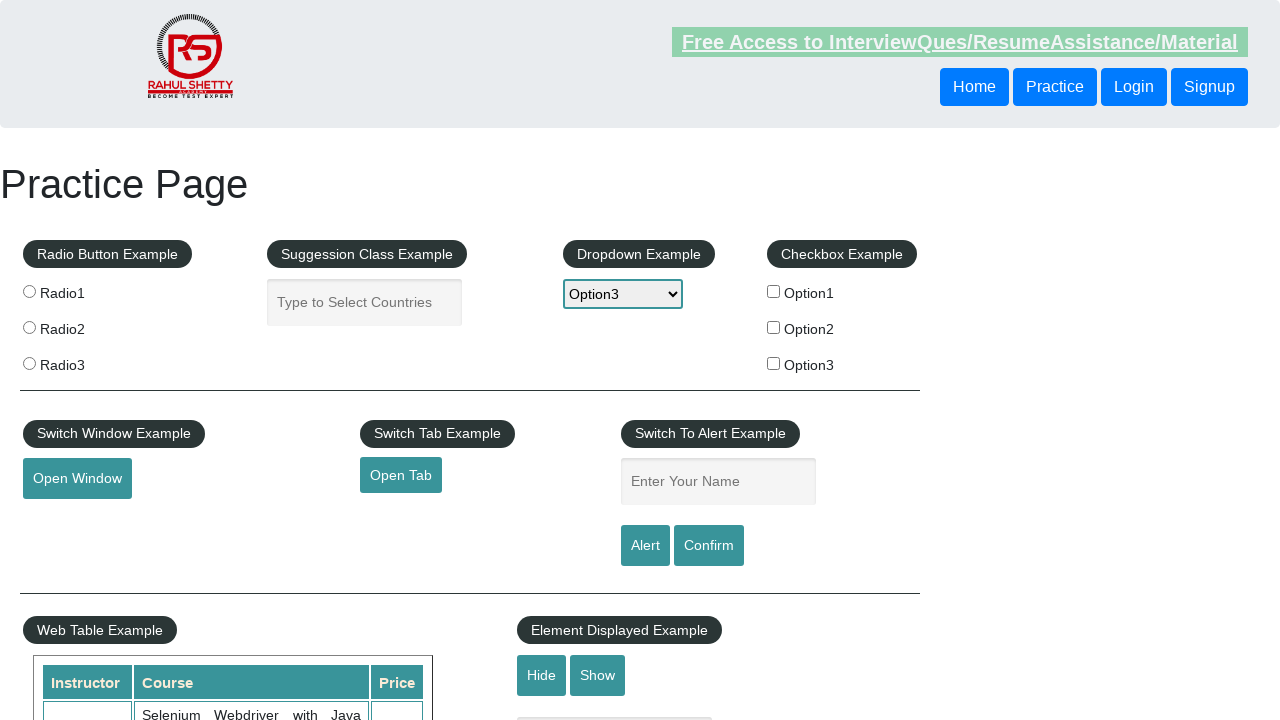